Navigates to AnhTester website and clicks on the blog link to access the blog section

Starting URL: https://anhtester.com

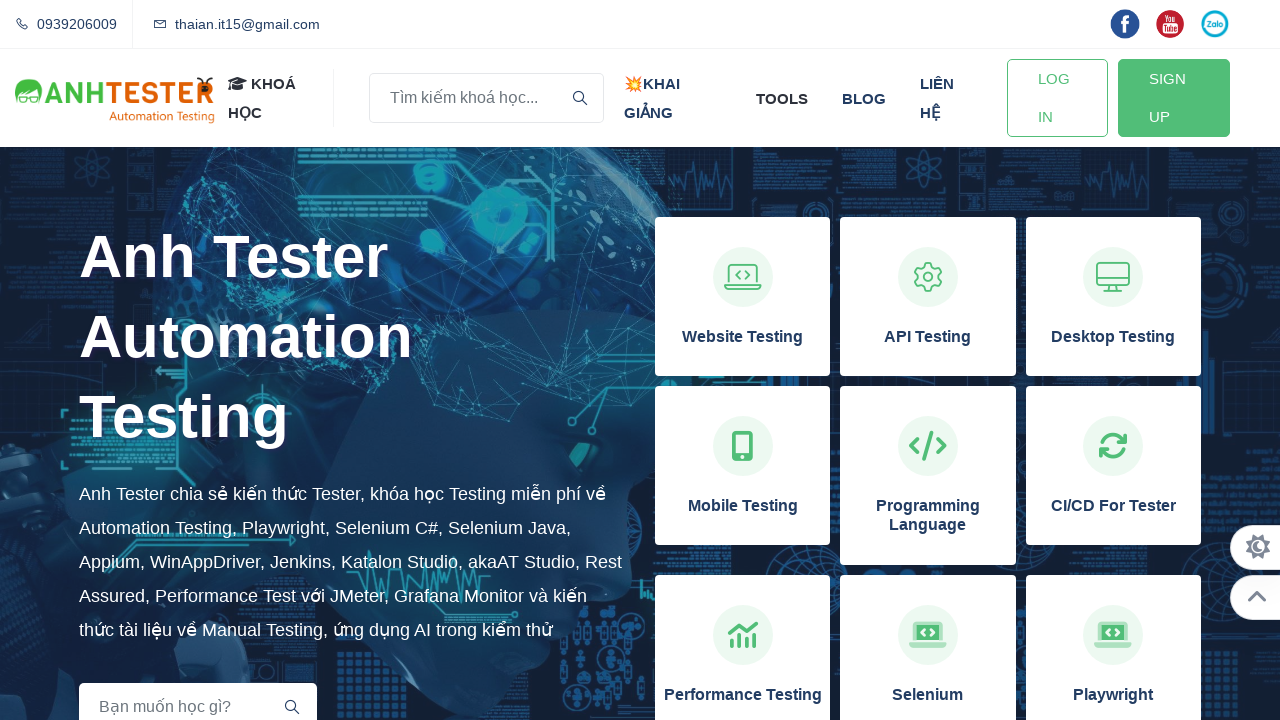

Clicked on blog link to access the blog section at (864, 98) on xpath=//a[normalize-space()='blog']
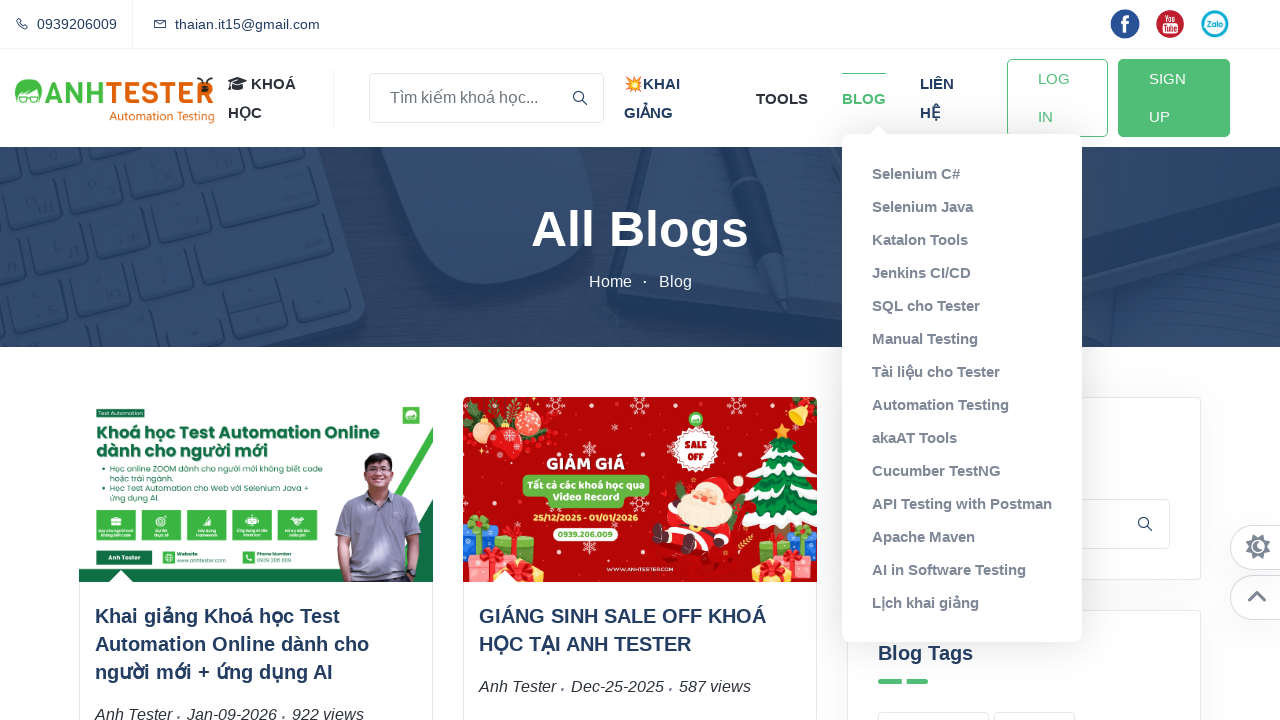

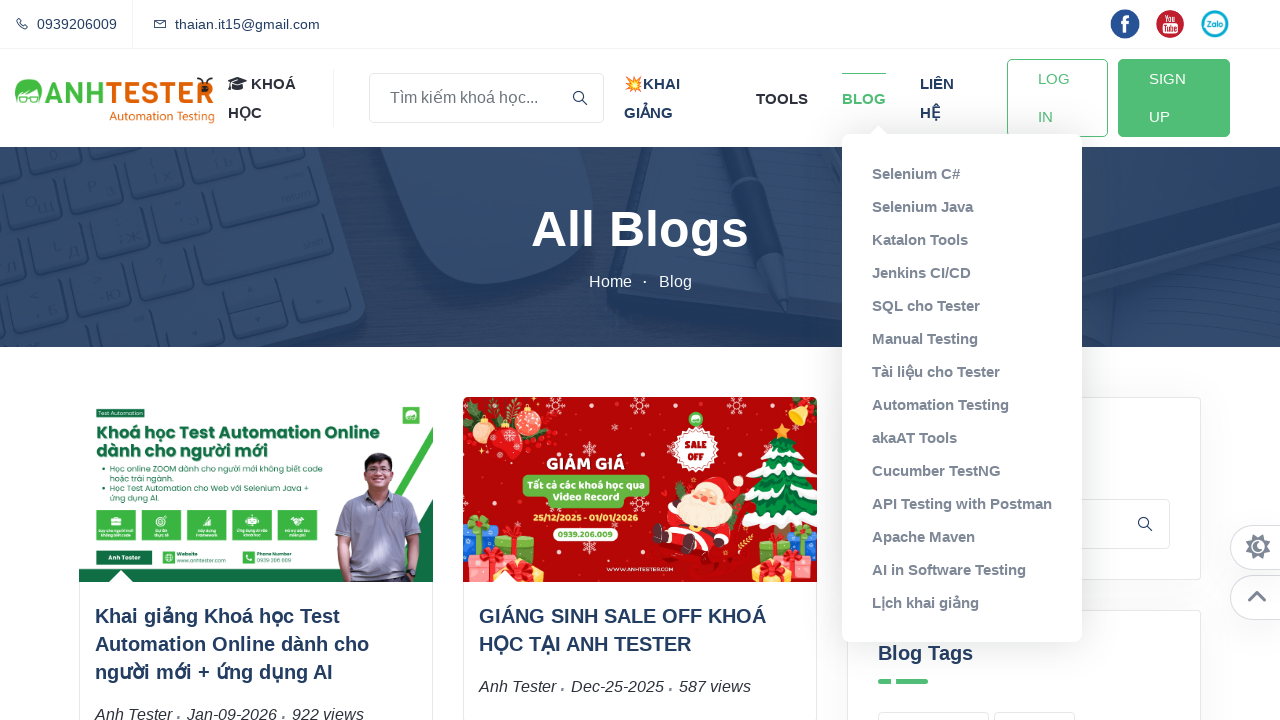